Tests drawing a simple line on a signature pad canvas using mouse click and drag actions

Starting URL: http://szimek.github.io/signature_pad/

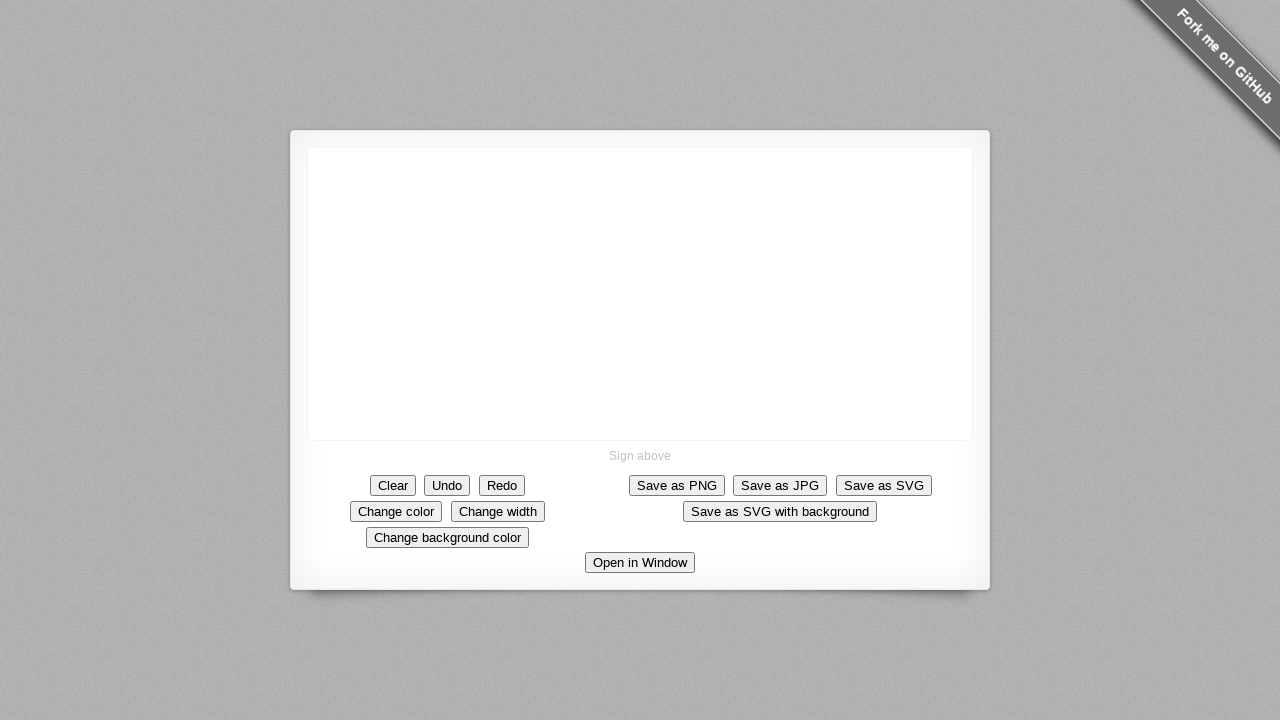

Located the signature pad canvas area
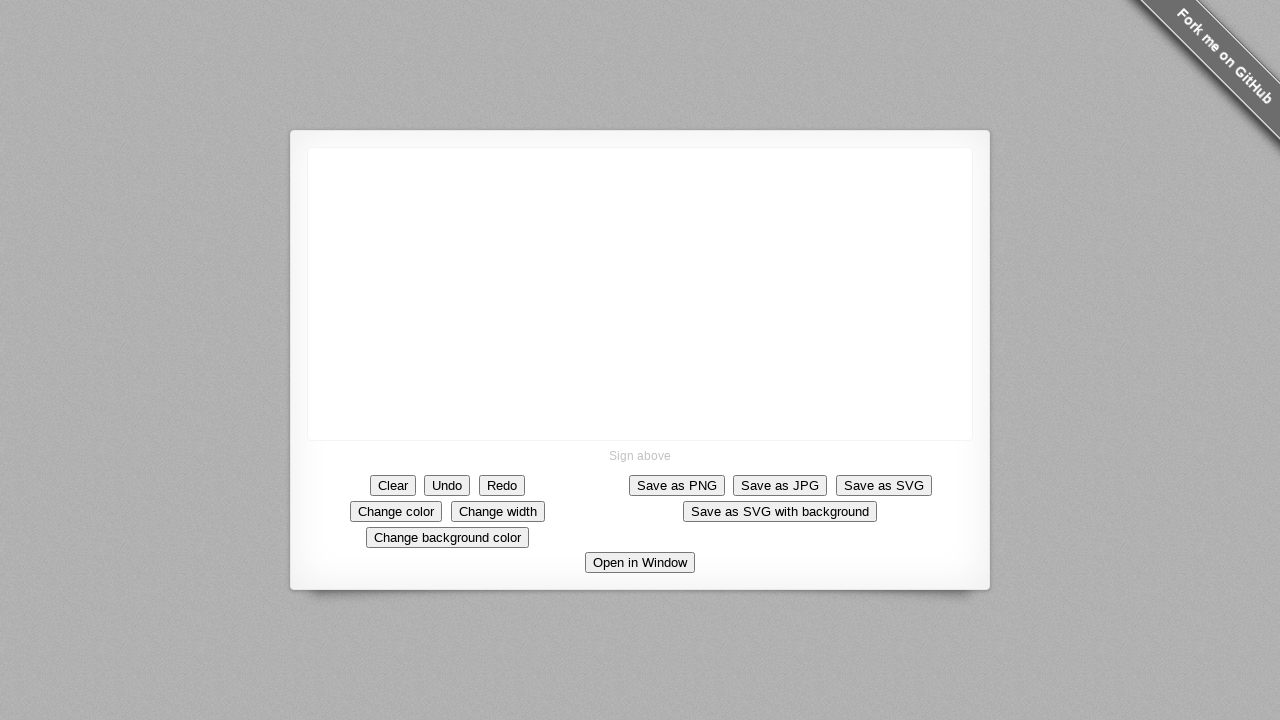

Hovered over the signature pad canvas at (640, 294) on xpath=//div[@class='signature-pad--body']
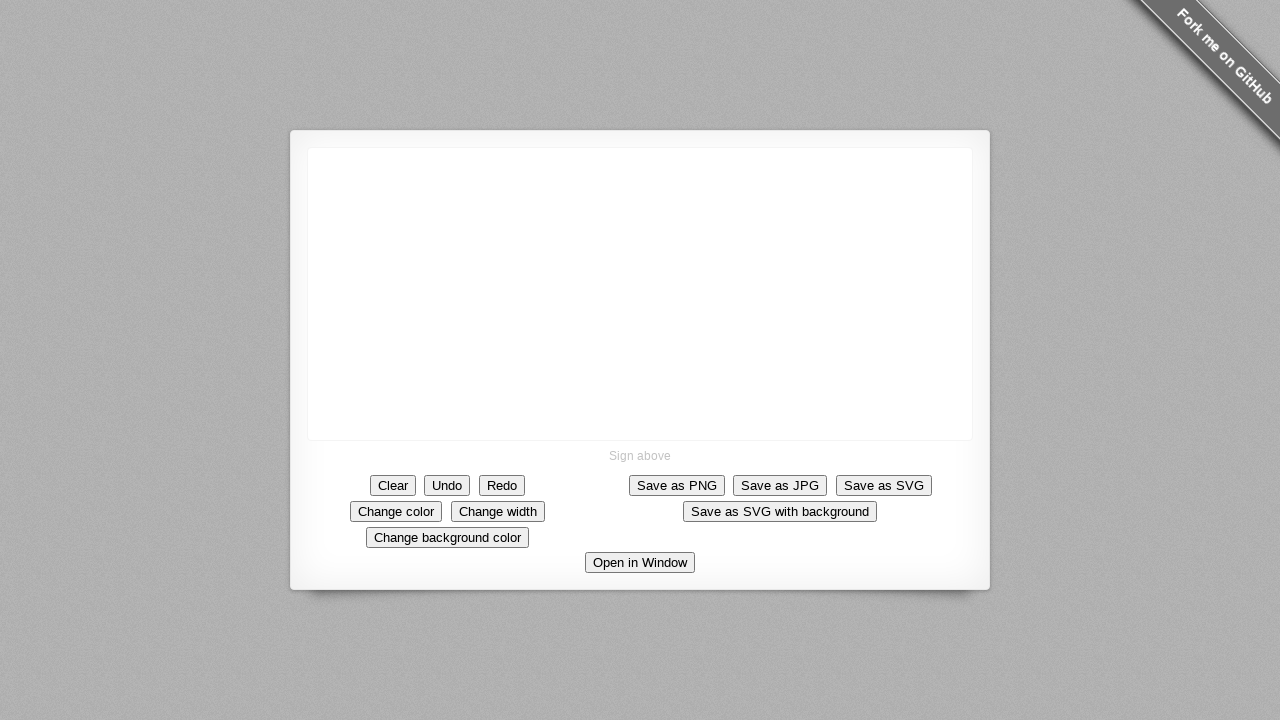

Pressed mouse button down on the canvas at (640, 294)
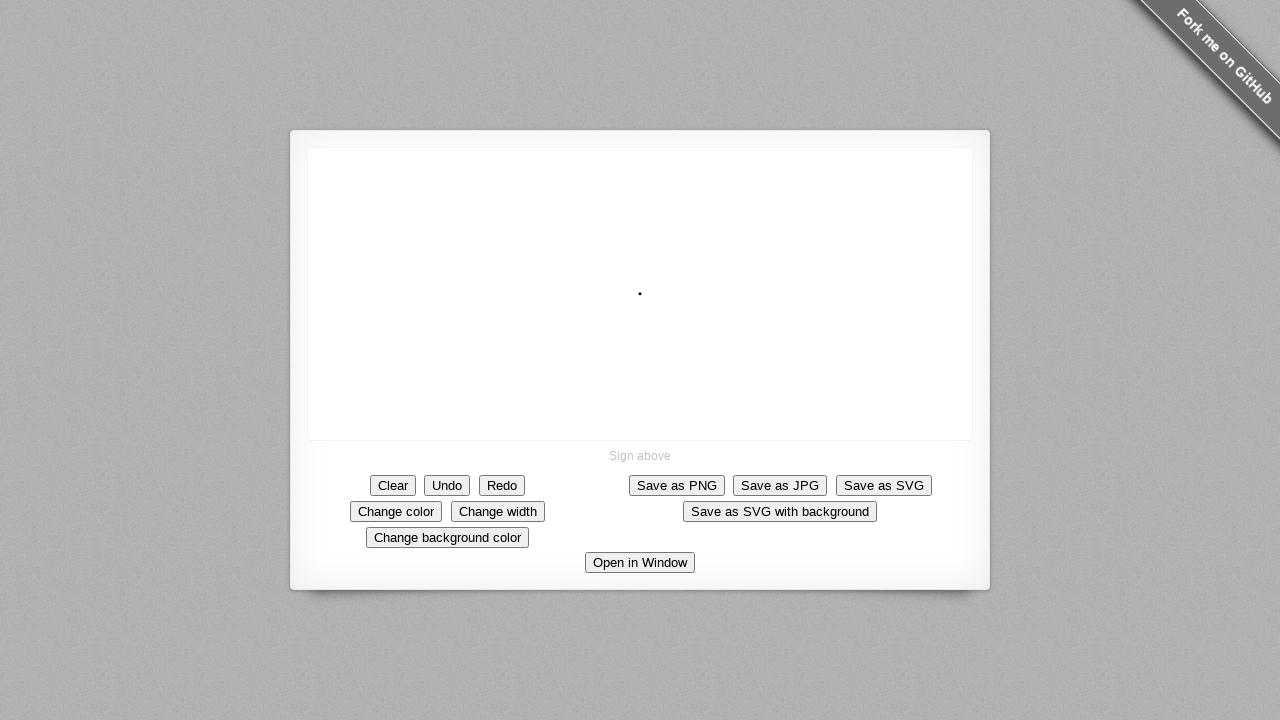

Moved mouse to position (50, 50) in 5 steps at (50, 50)
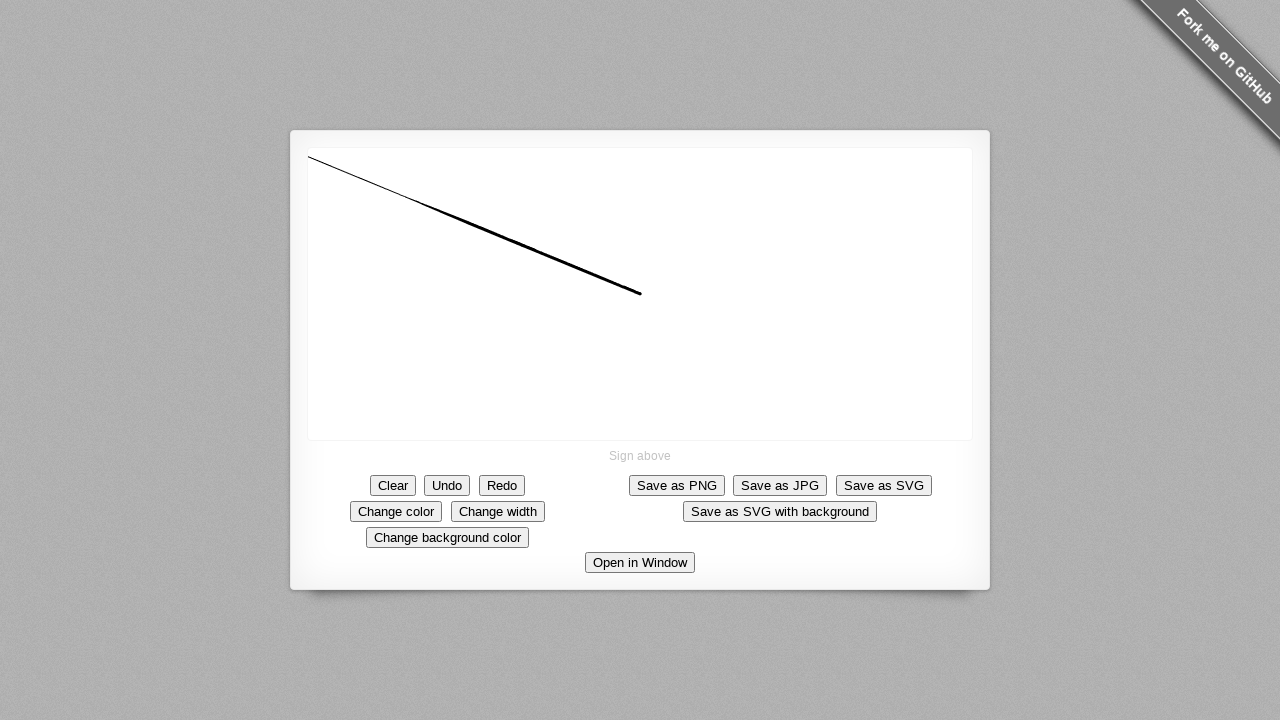

Moved mouse to position (130, 110) in 5 steps to draw line at (130, 110)
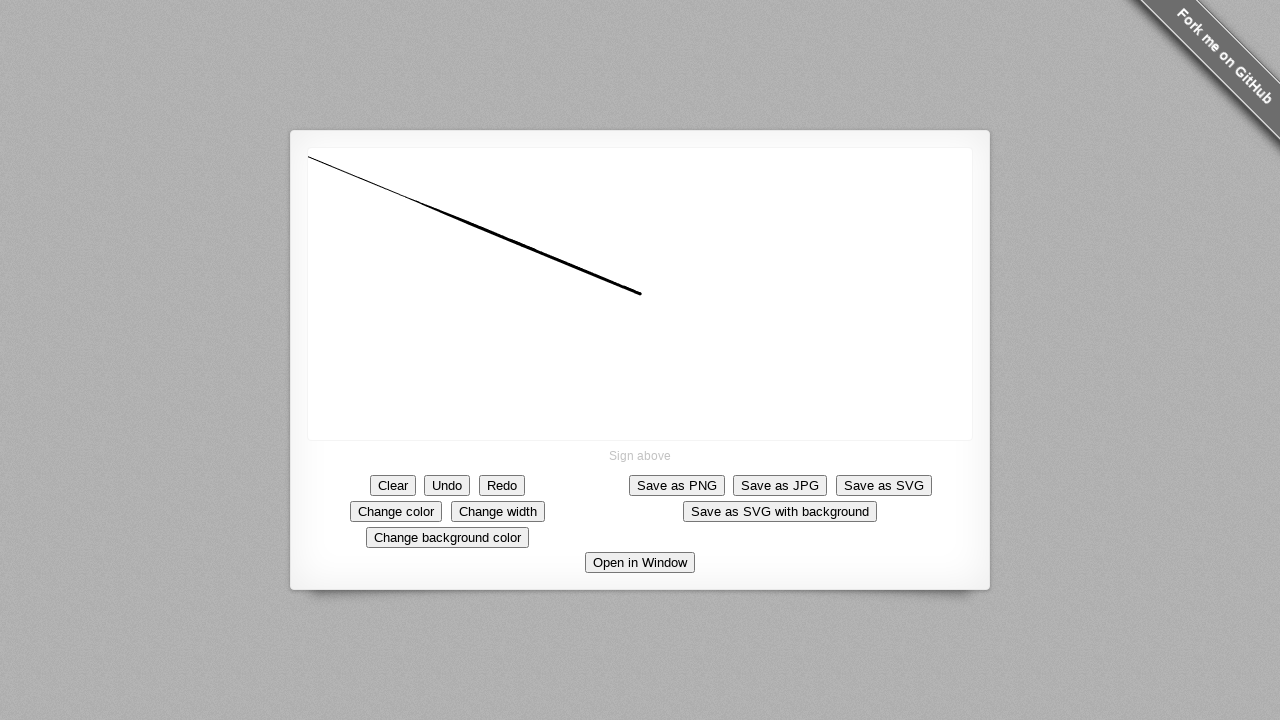

Released mouse button, completing the signature line at (130, 110)
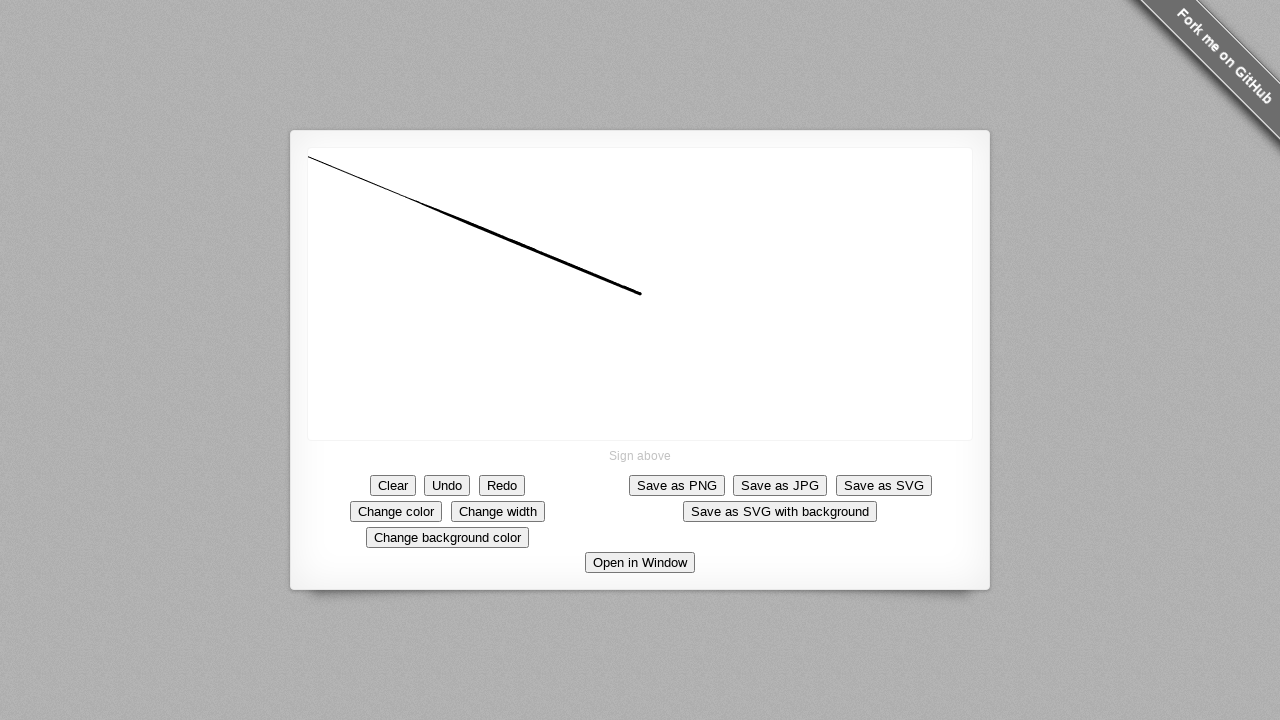

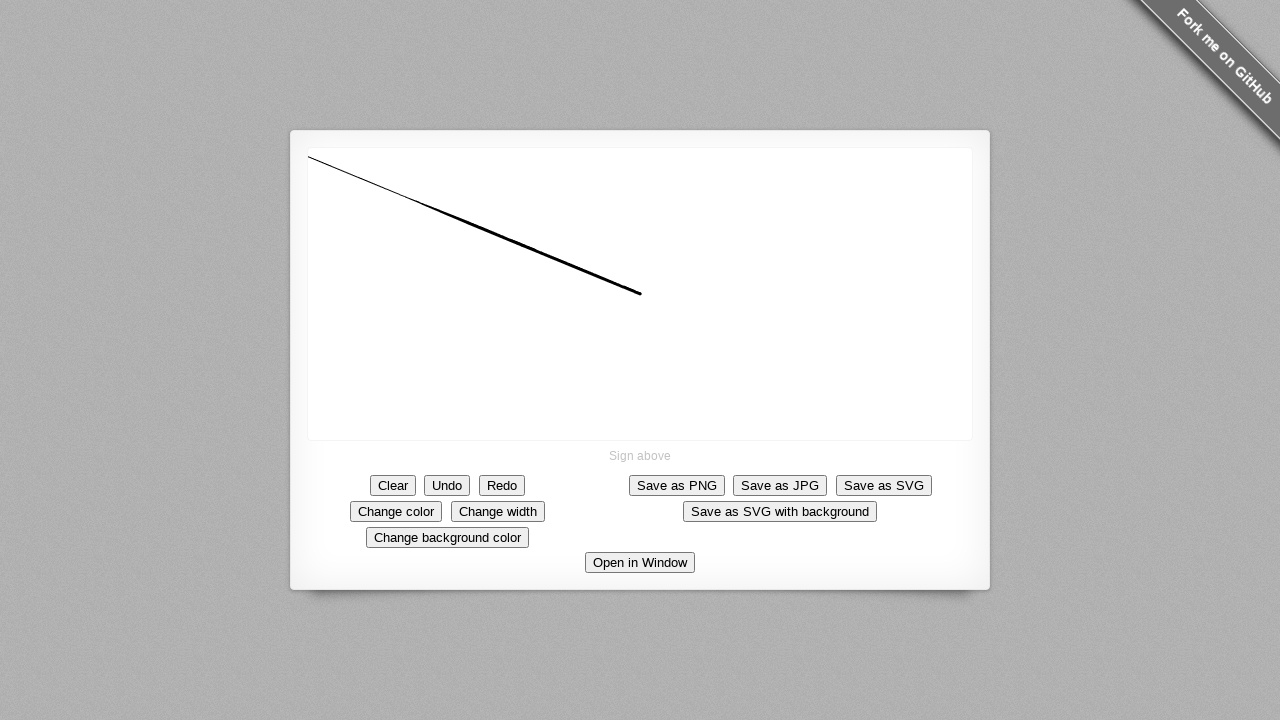